Navigates to a Fox News article page and verifies the article body content loads successfully

Starting URL: https://www.foxnews.com/politics/trump-taps-former-acting-ag-matthew-whitaker-nato-ambassador

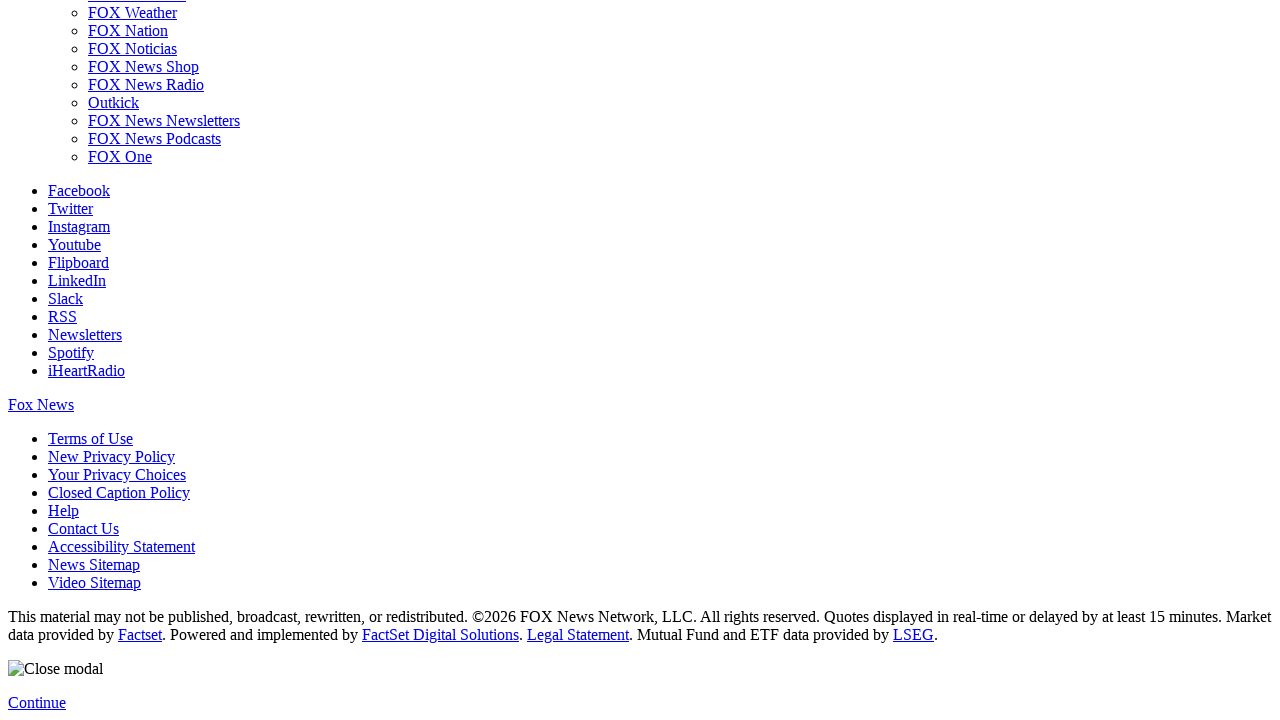

Navigated to Fox News article page about Trump tapping Matthew Whitaker as NATO Ambassador
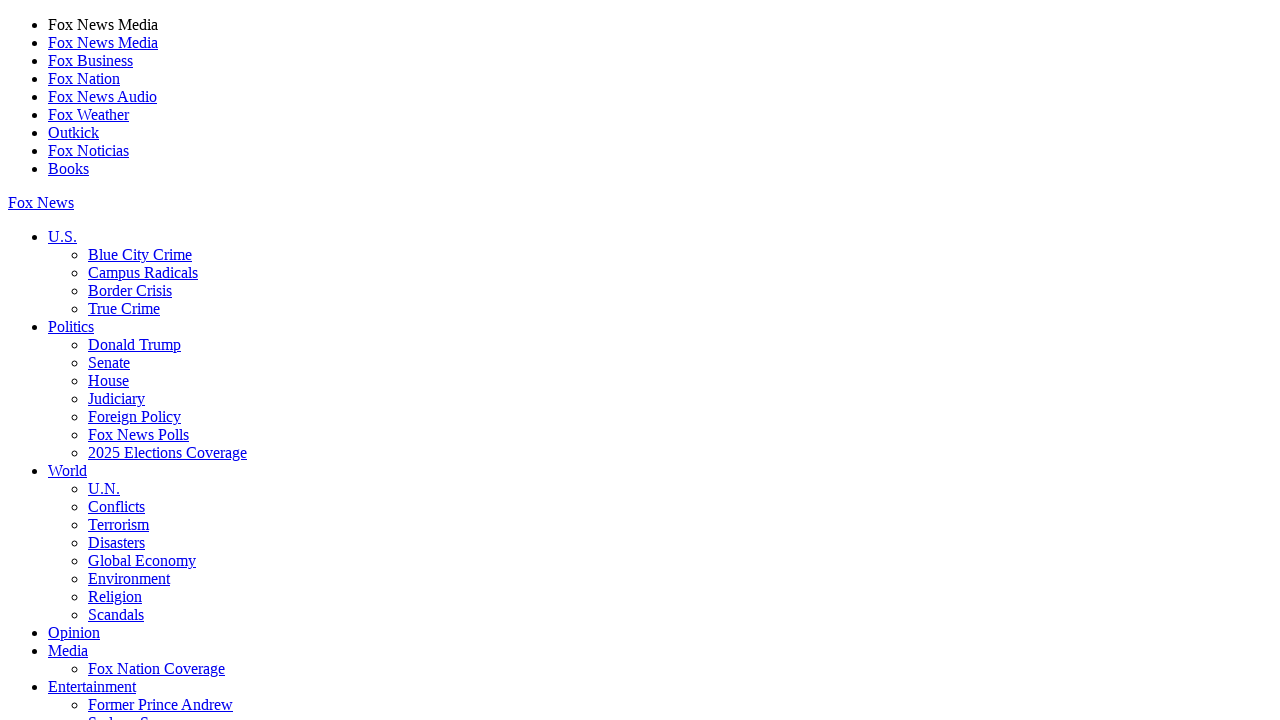

Article body container loaded successfully
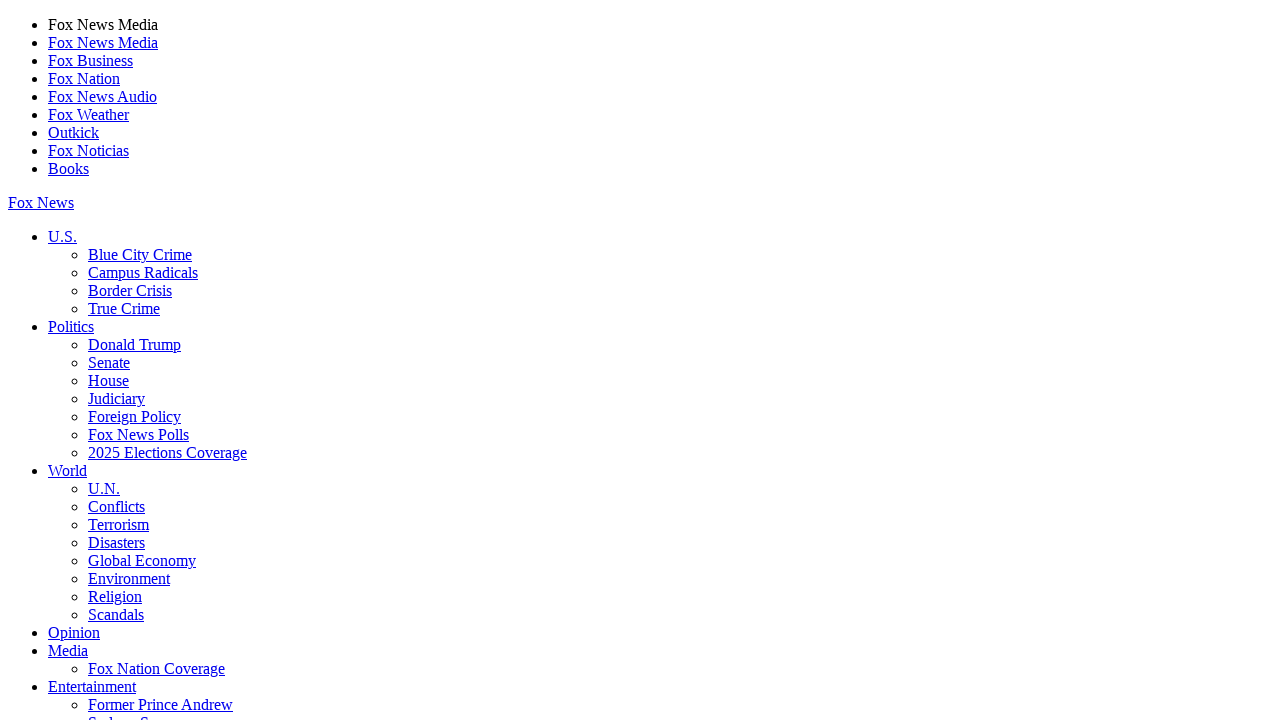

Article body paragraphs loaded and verified
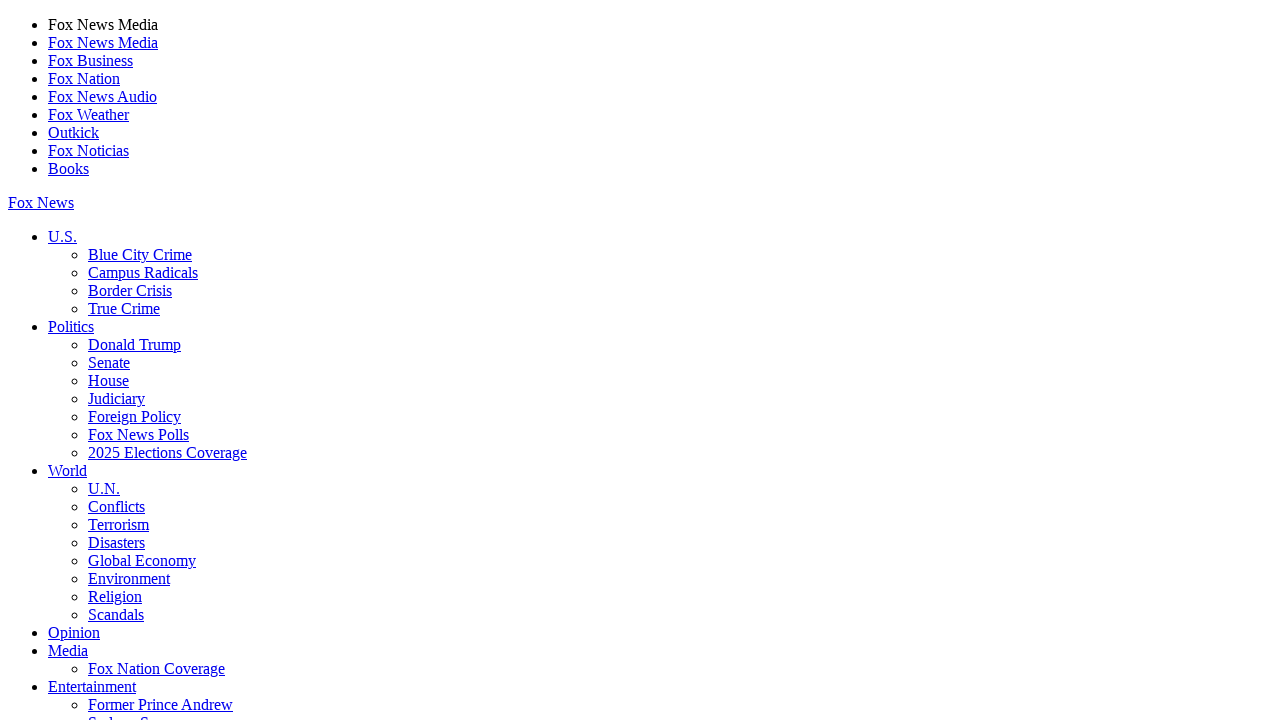

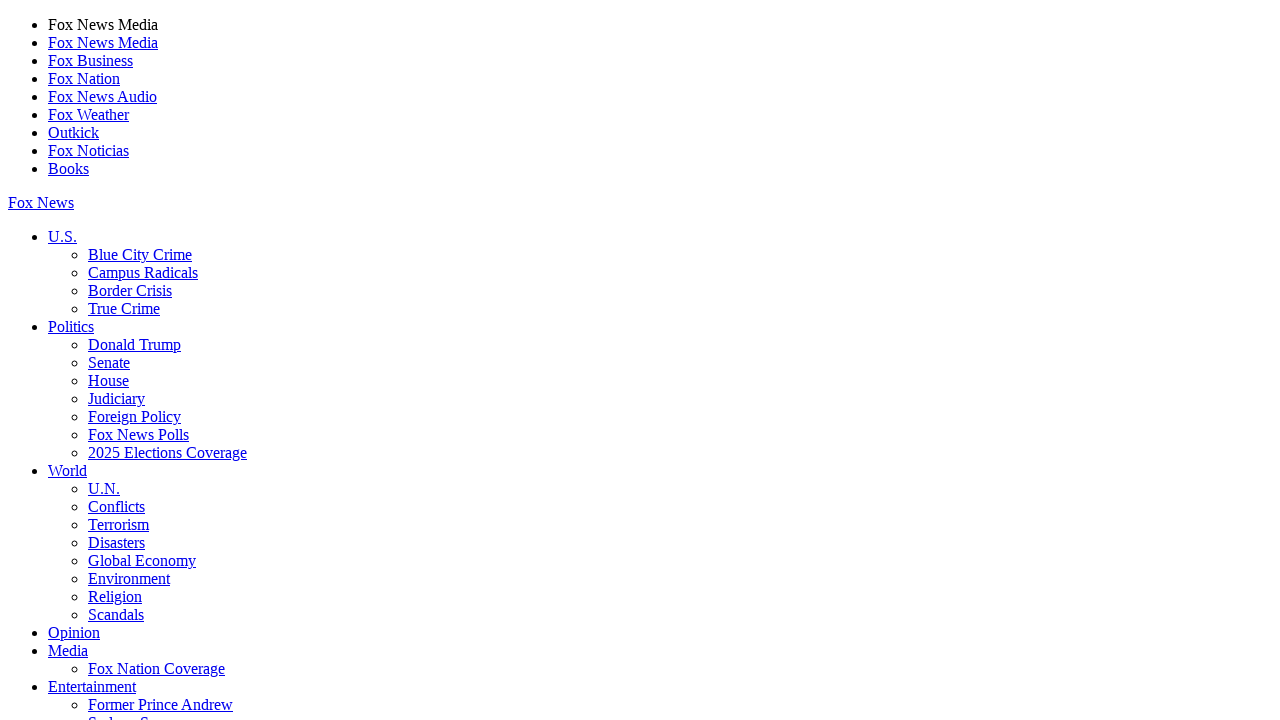